Tests the first alert button by clicking it and verifying the alert text

Starting URL: https://demoqa.com/alerts

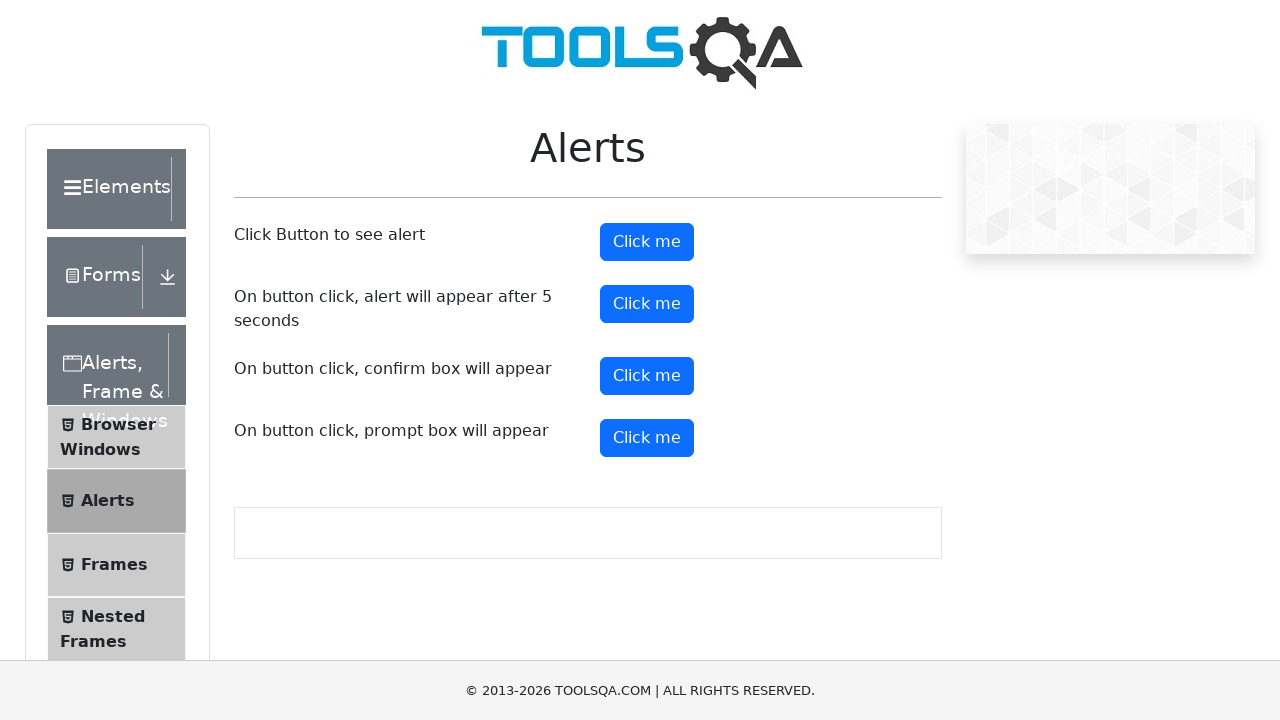

Clicked the first alert button at (647, 242) on #alertButton
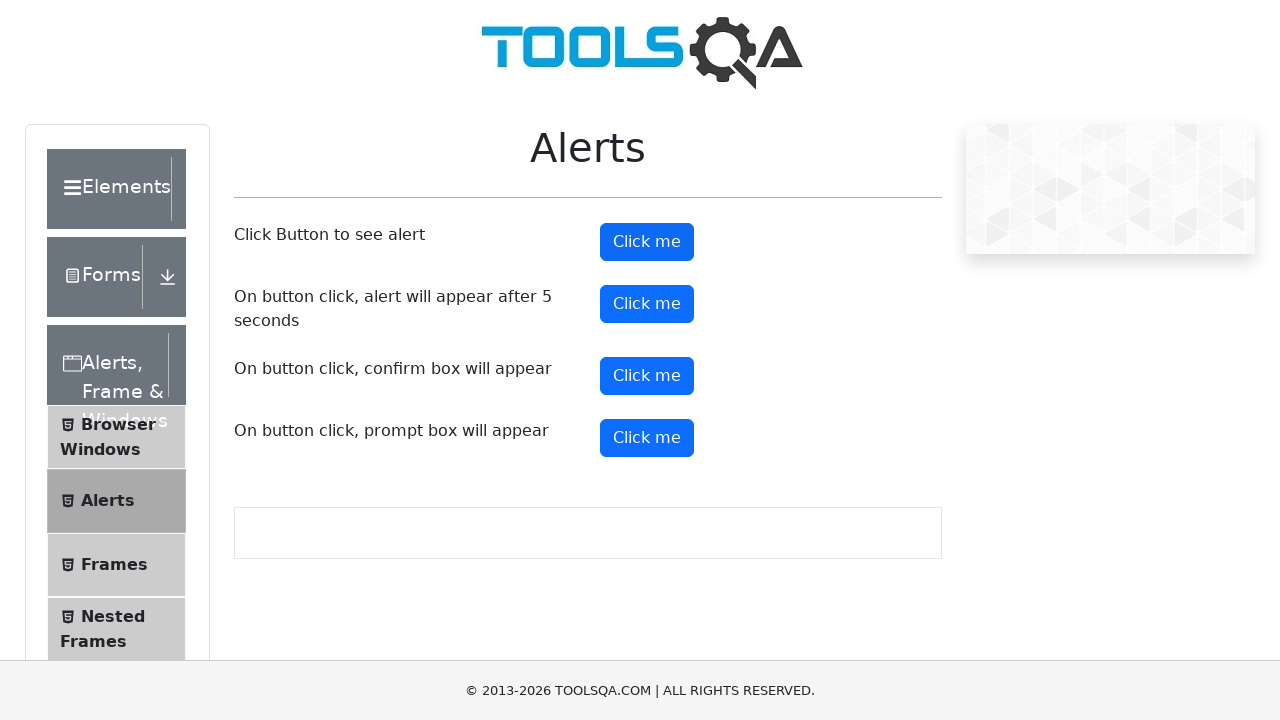

Set up dialog handler to accept alerts
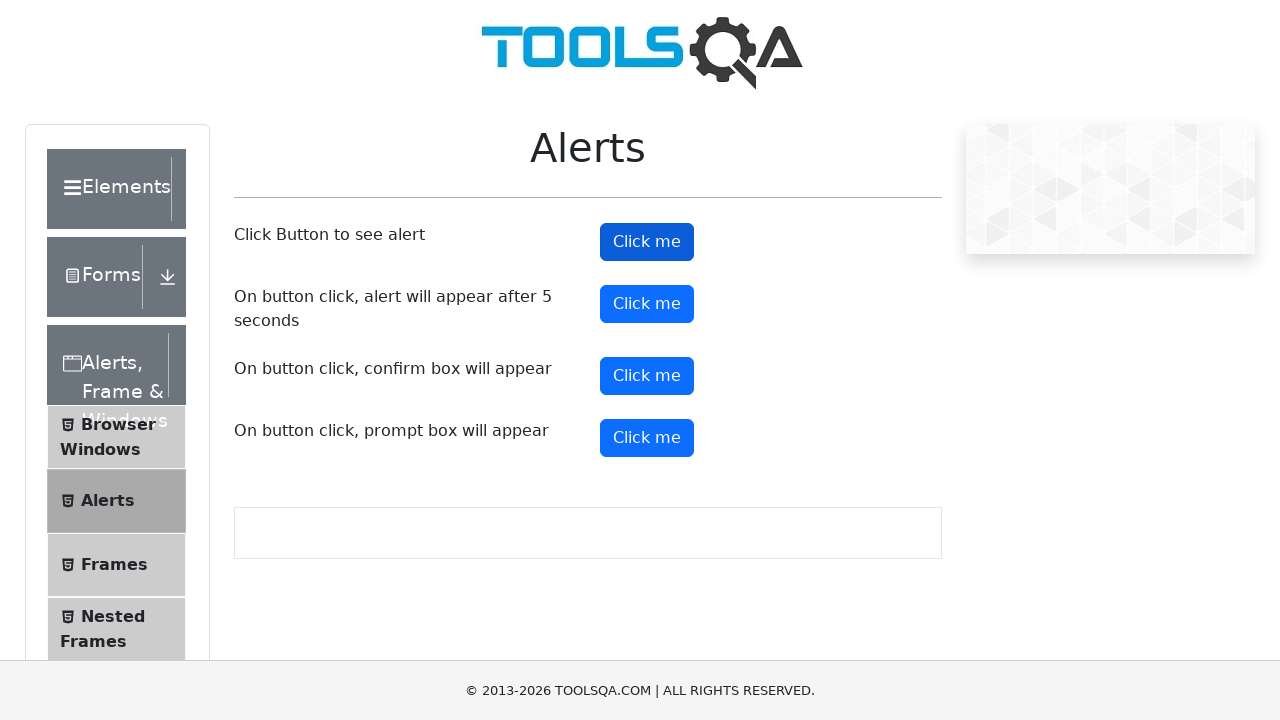

Waited 500ms for alert to be triggered
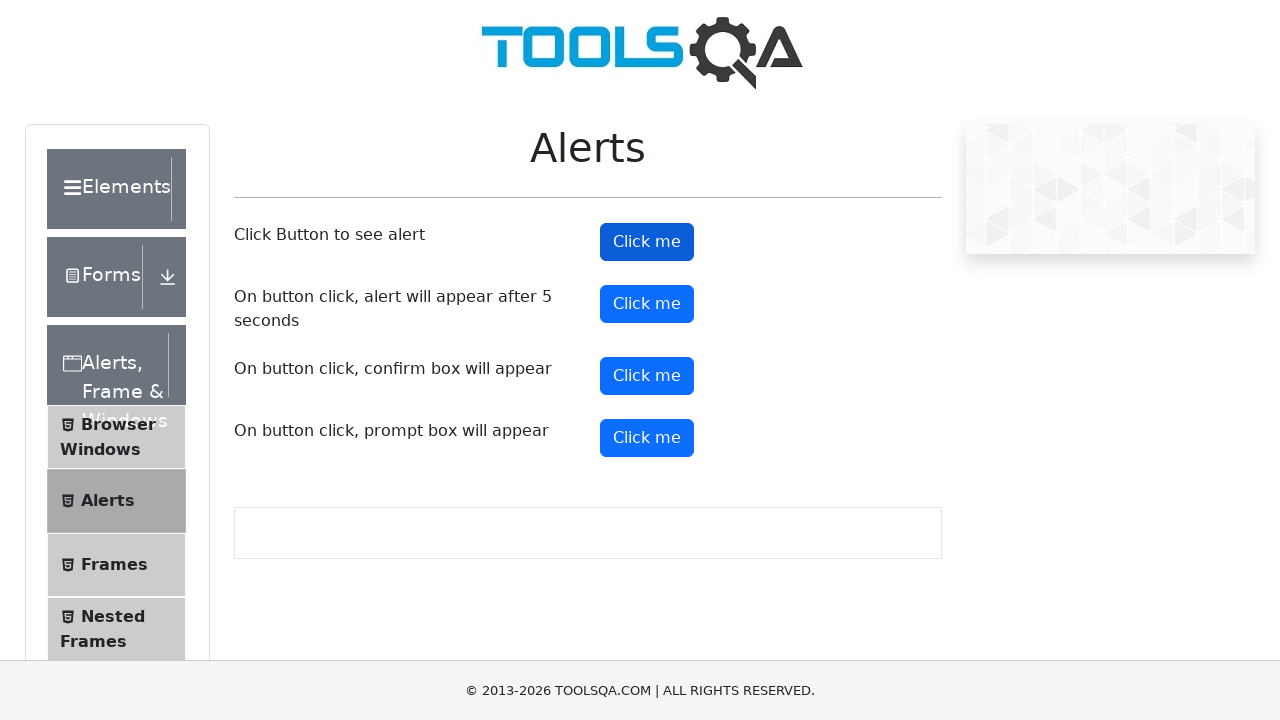

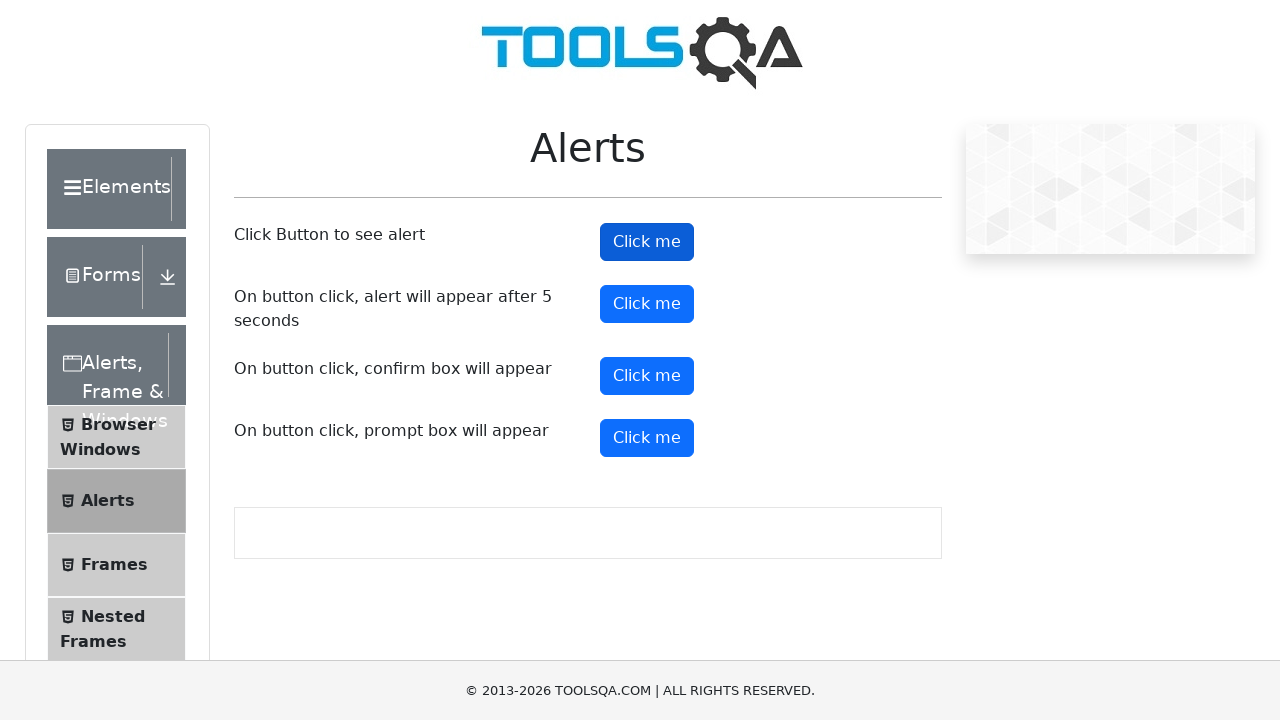